Tests scrolling functionality by scrolling the page to bring a target element into view

Starting URL: https://sqatools.in/dummy-booking-website/

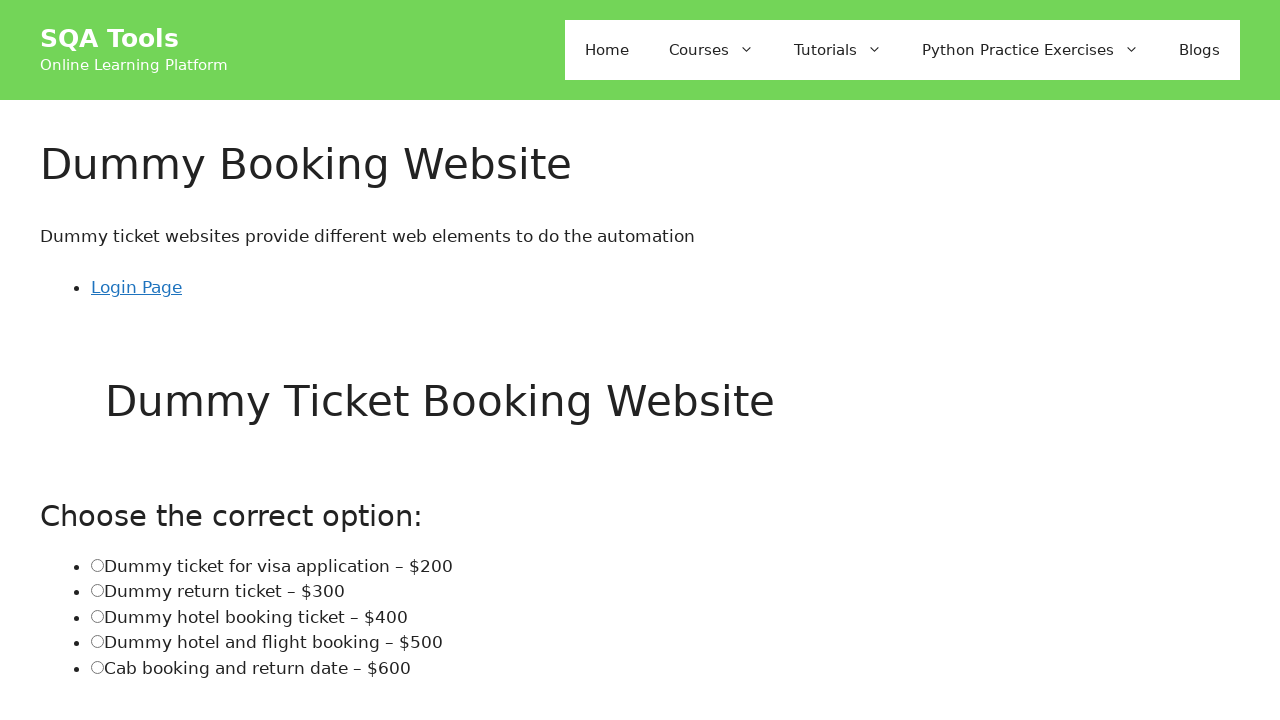

Scrolled page to bring Python Pandas Programs link into view
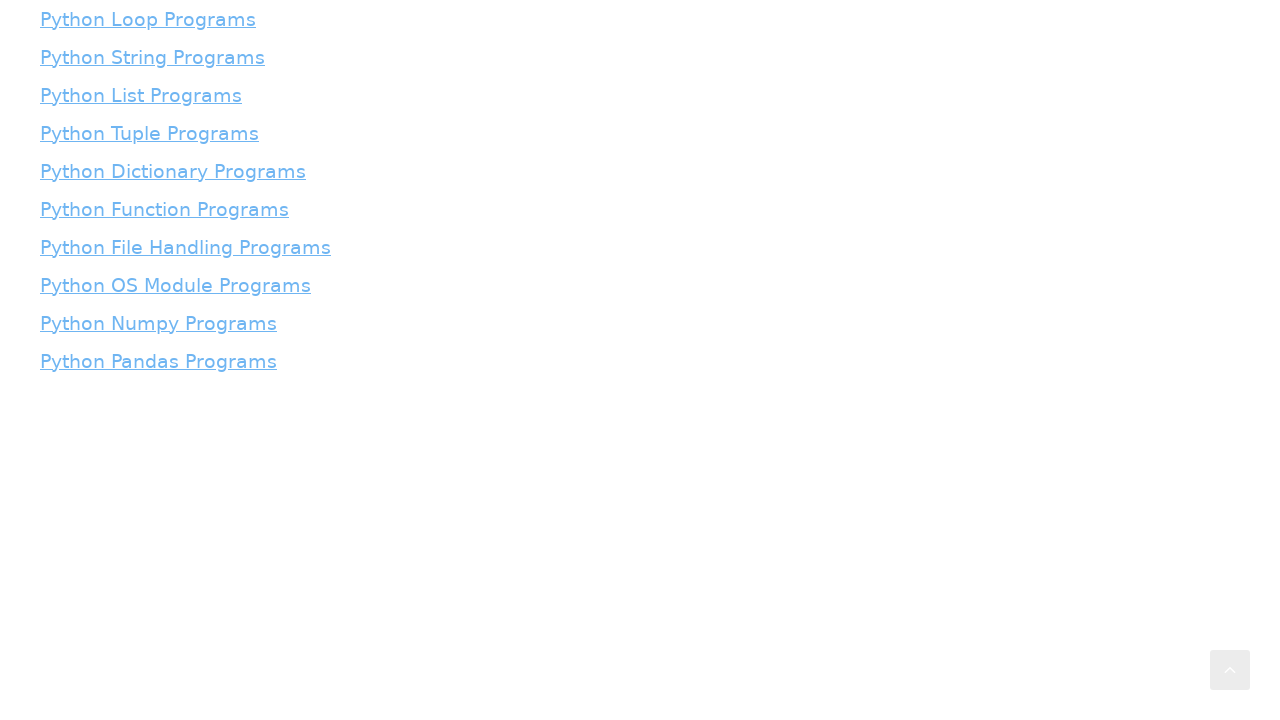

Verified Python Pandas Programs link is visible after scrolling
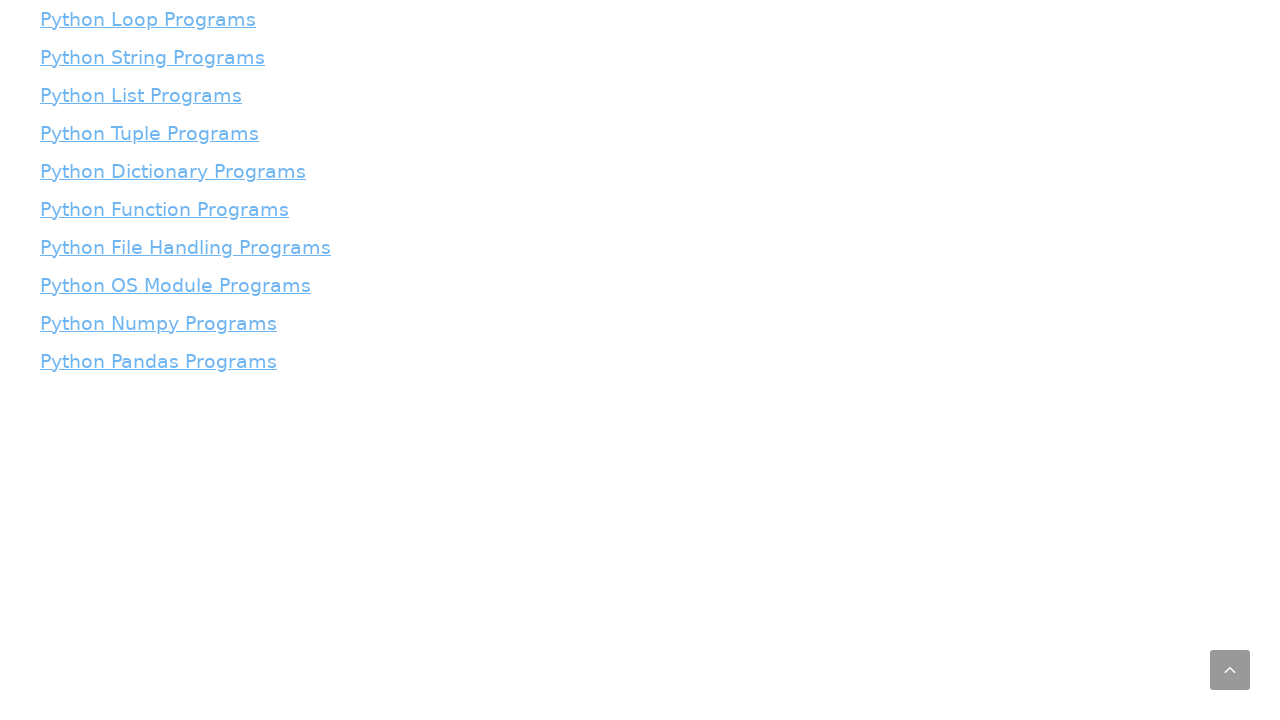

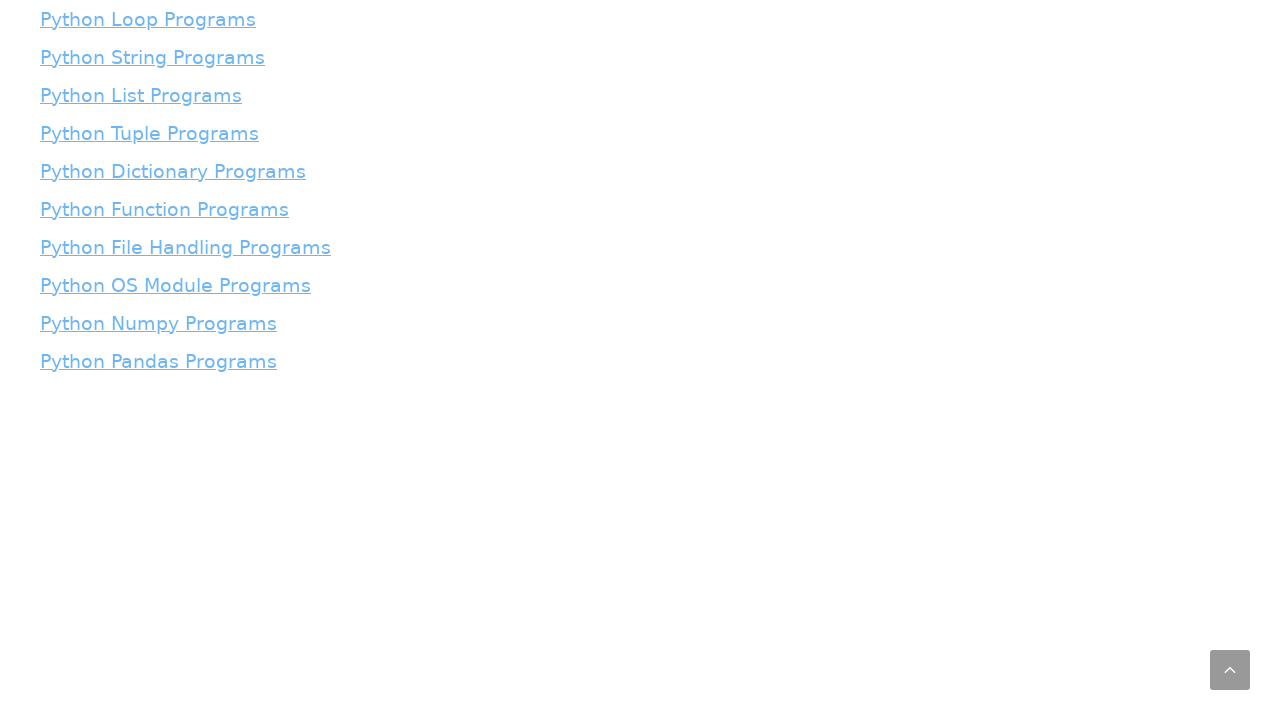